Tests a guinea pig test page by verifying a div element's text content, filling a comments field, submitting the form, and verifying the comment appears in the results.

Starting URL: http://saucelabs.com/test/guinea-pig

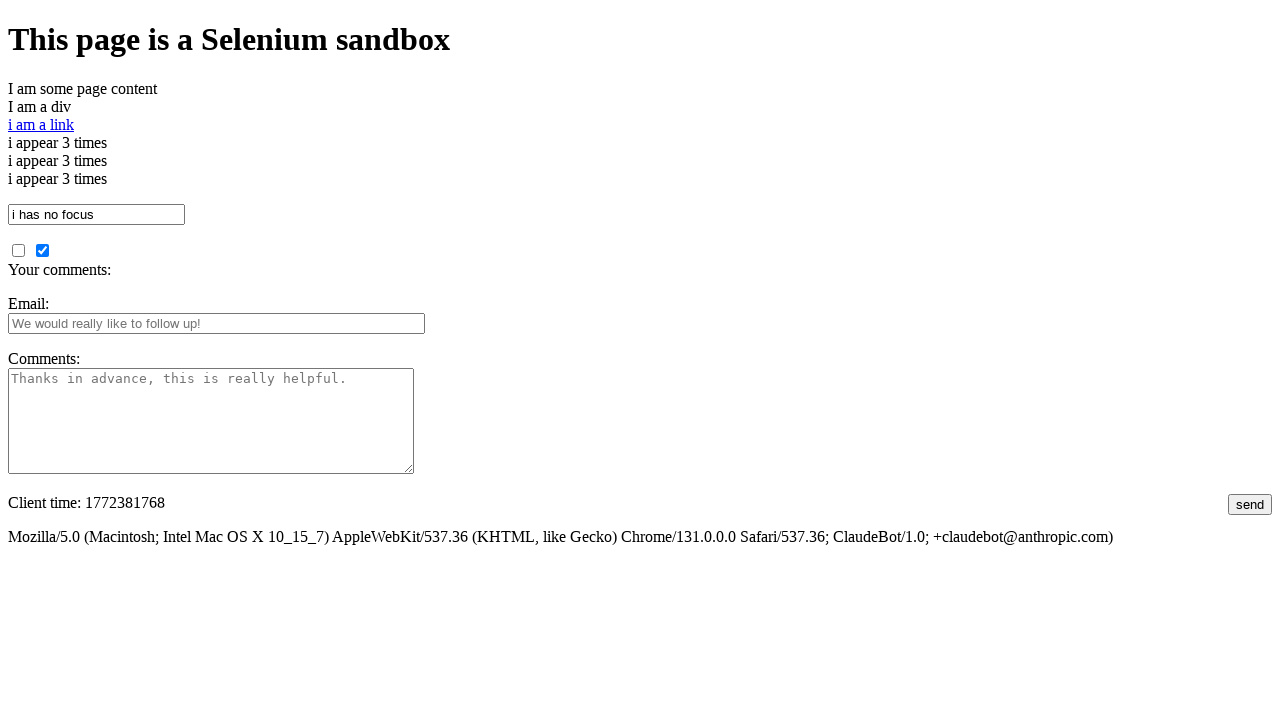

Waited for div element with id 'i_am_an_id' to load
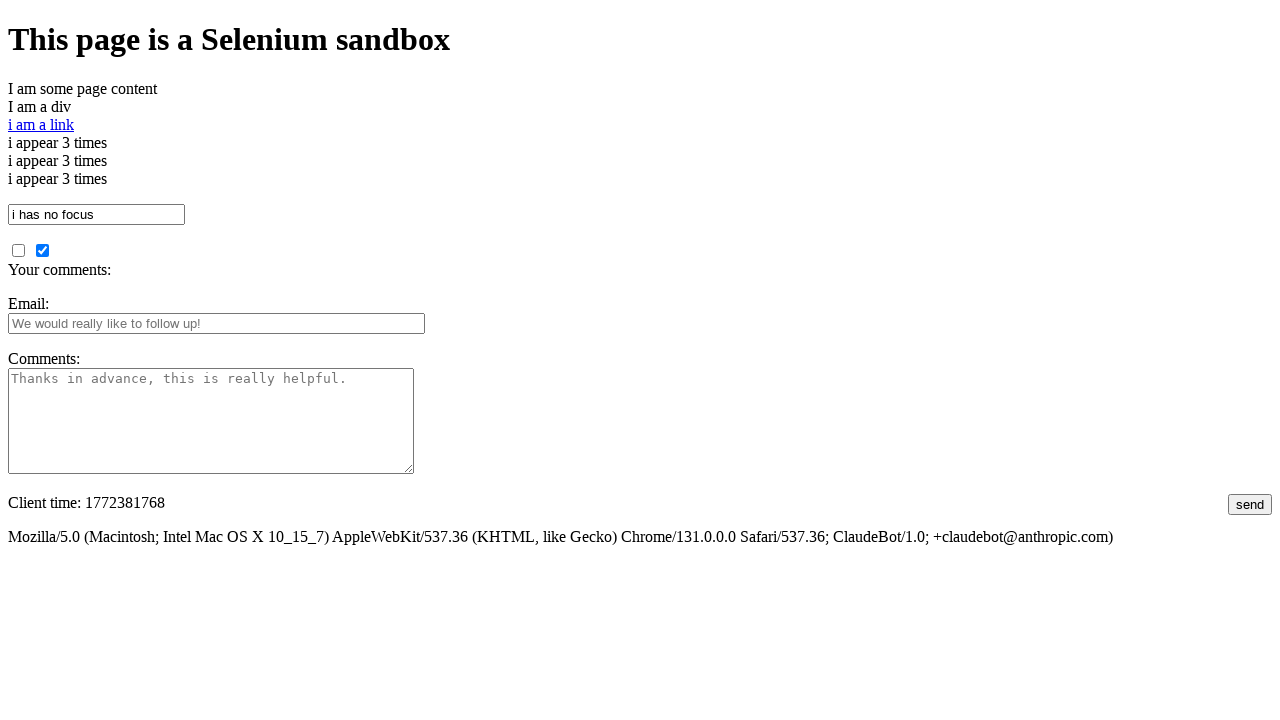

Verified div element text content is 'I am a div'
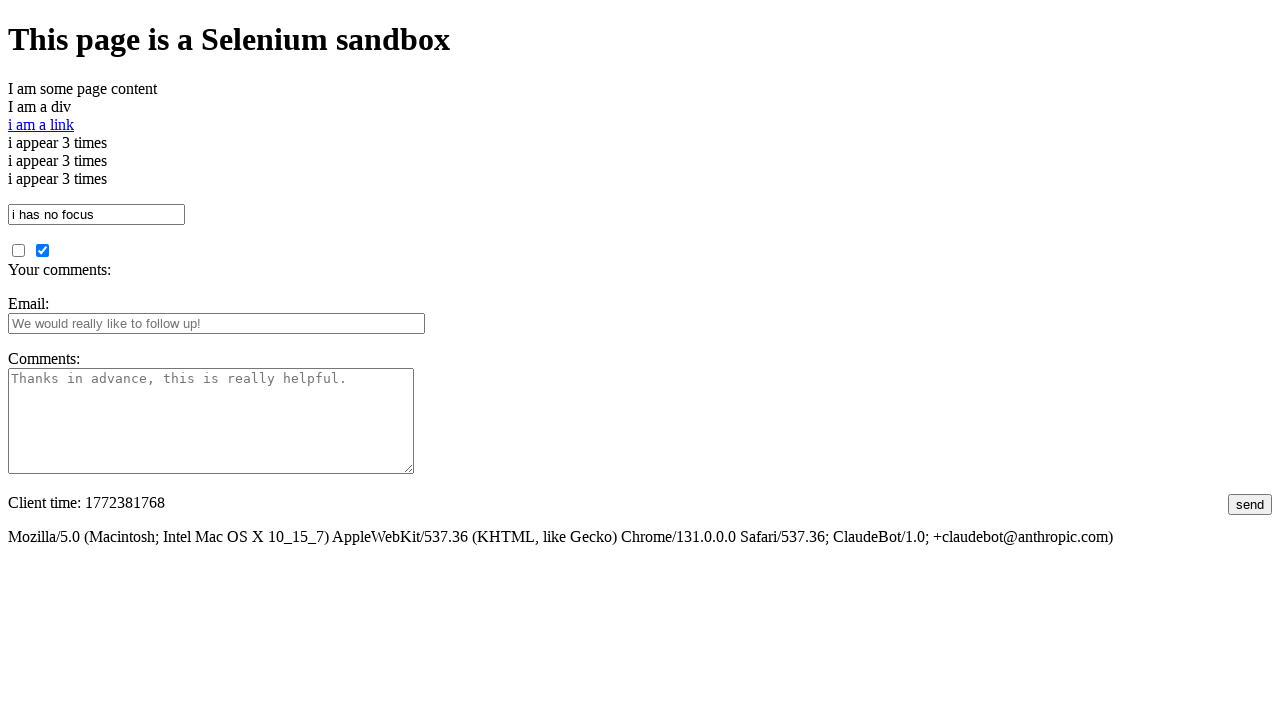

Filled comments field with 'This is an awesome comment' on #comments
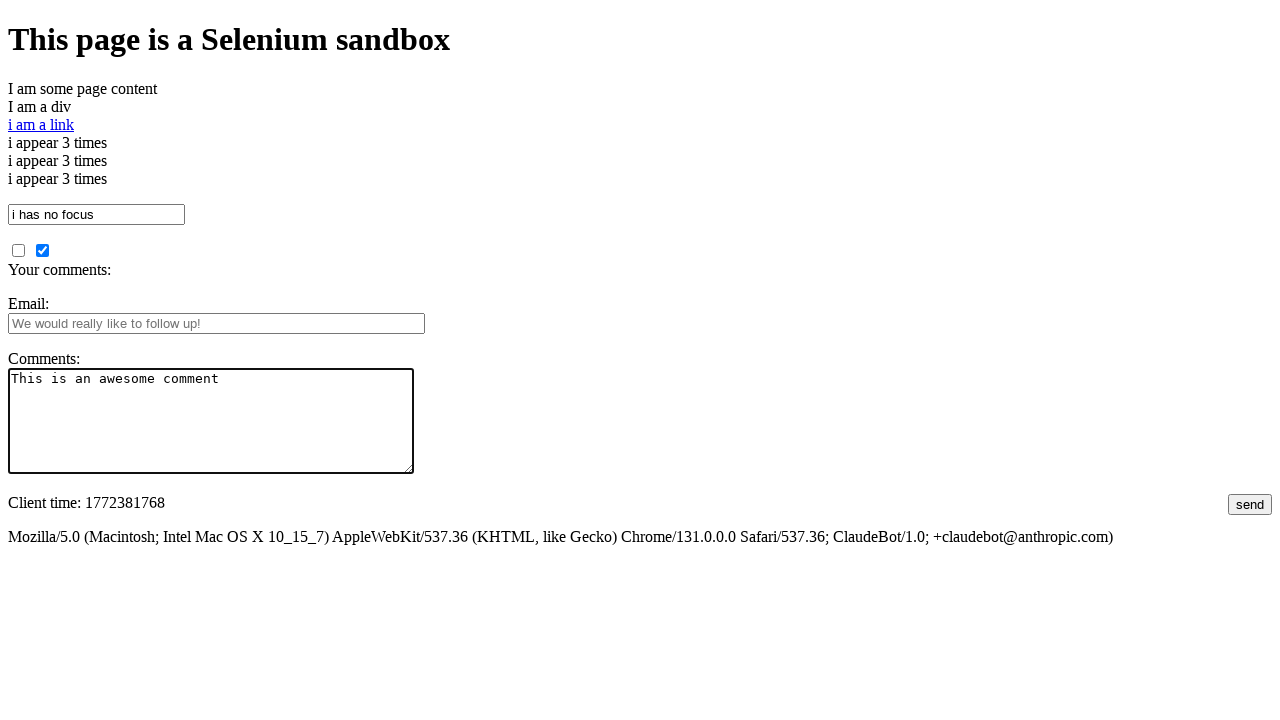

Clicked submit button to submit the form at (1250, 504) on #submit
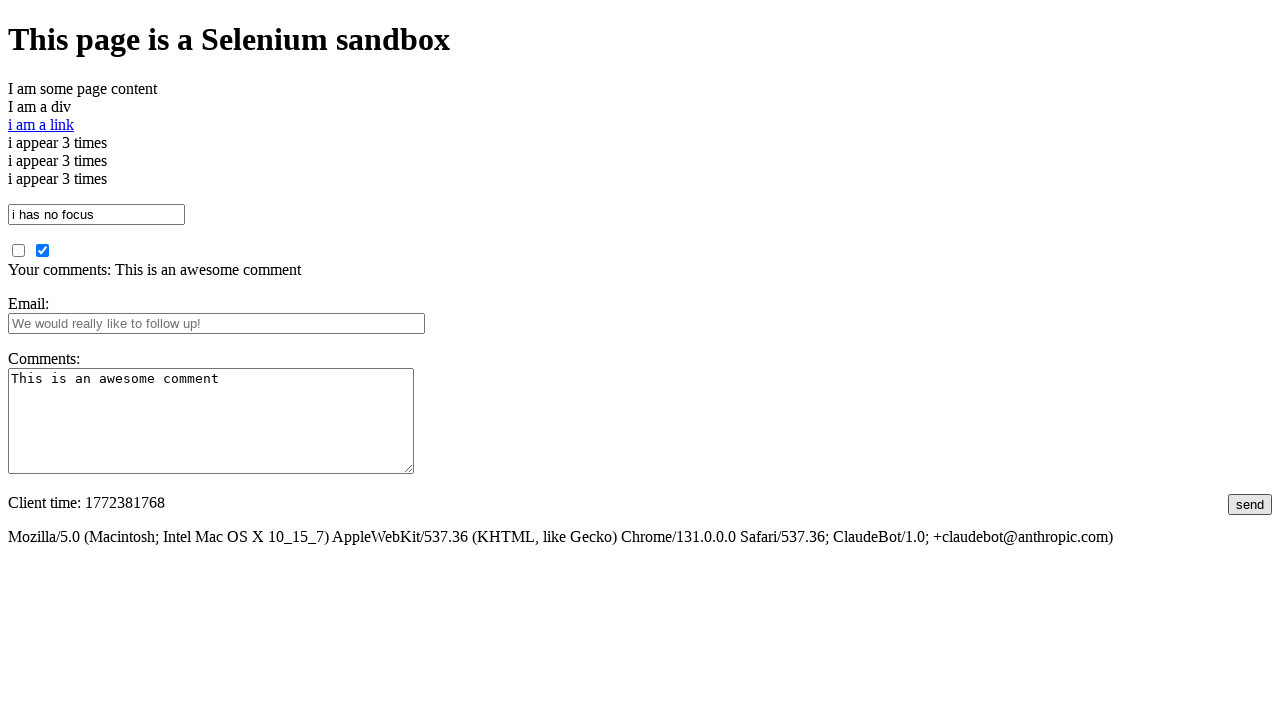

Waited for comments results section to appear
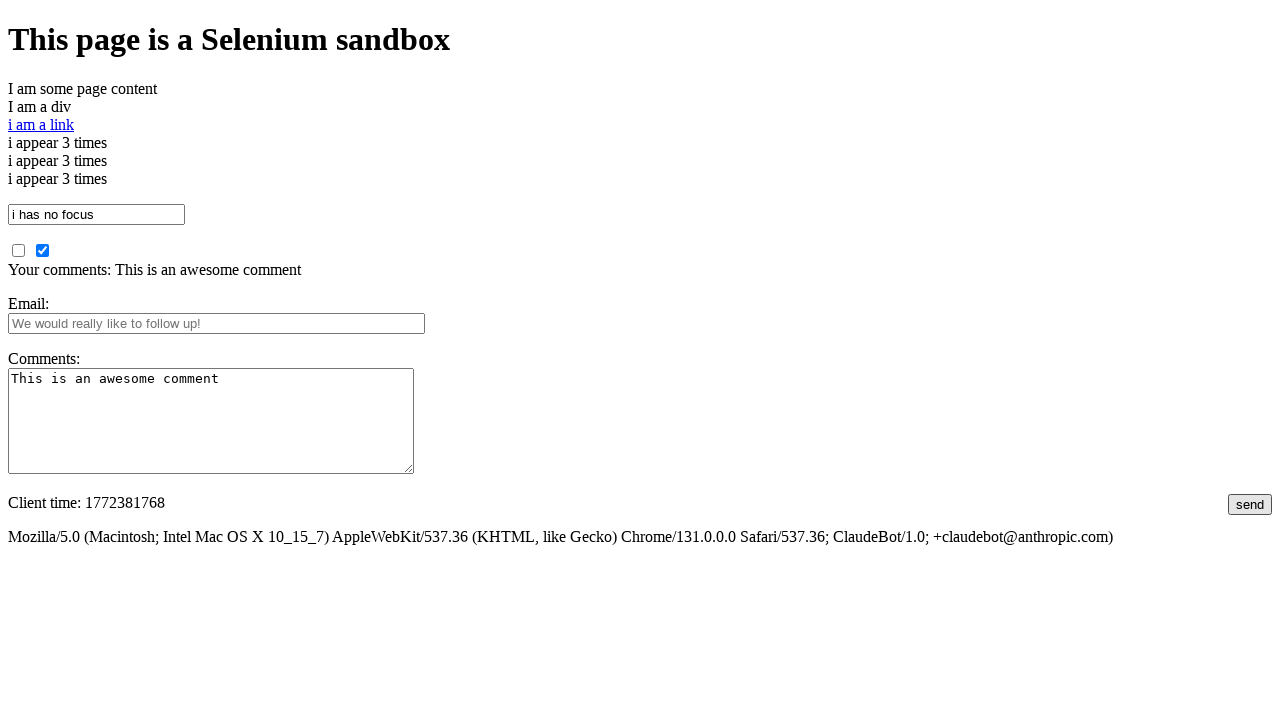

Verified submitted comment appears in the results
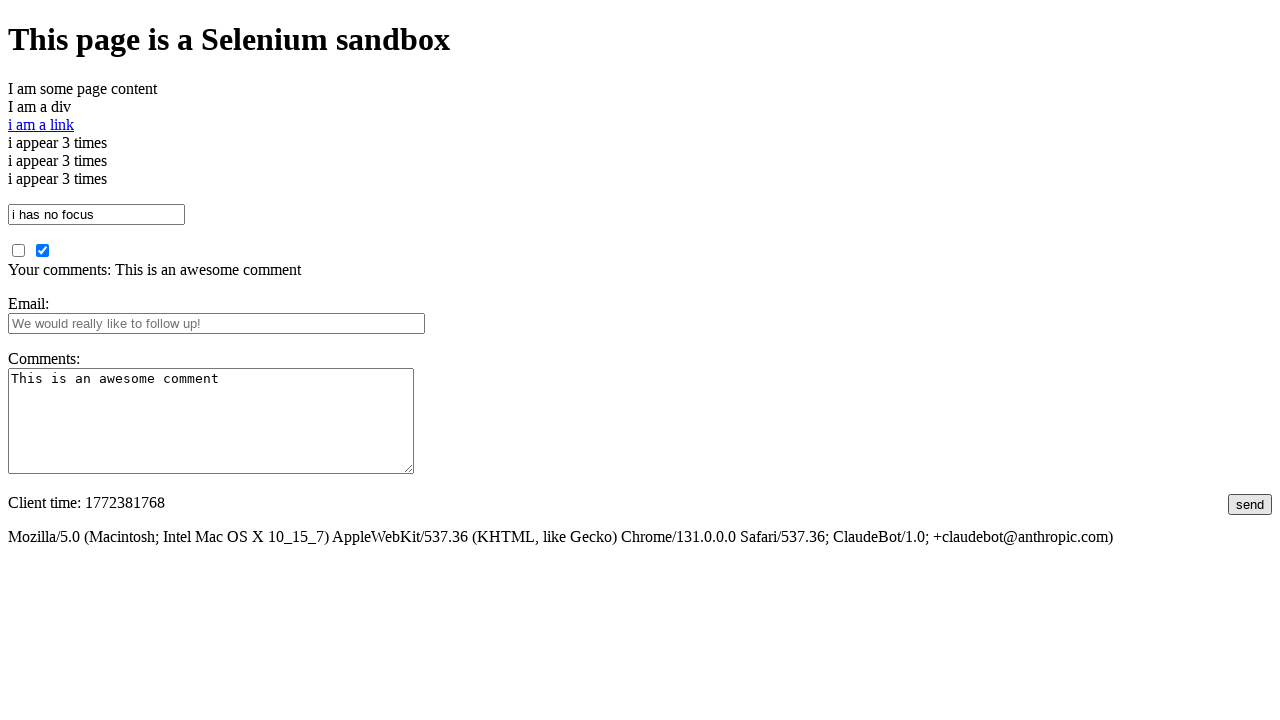

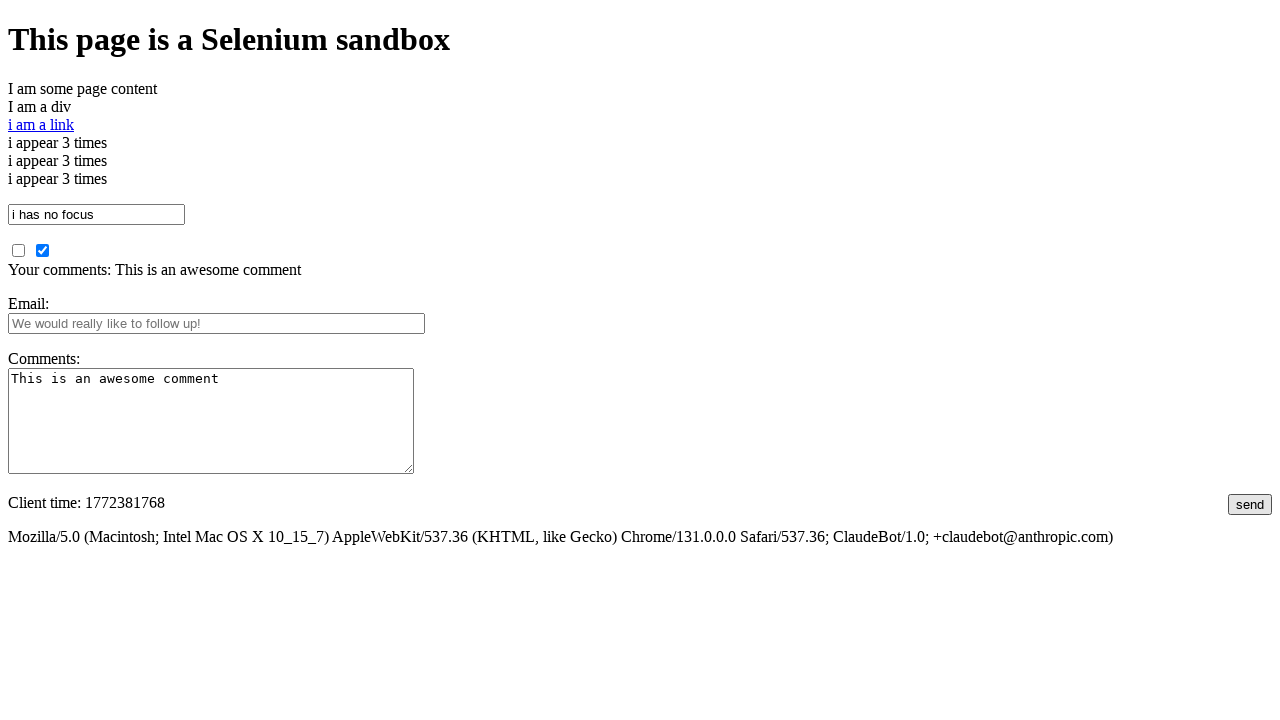